Tests that the todo counter displays the correct number of items as todos are added.

Starting URL: https://demo.playwright.dev/todomvc

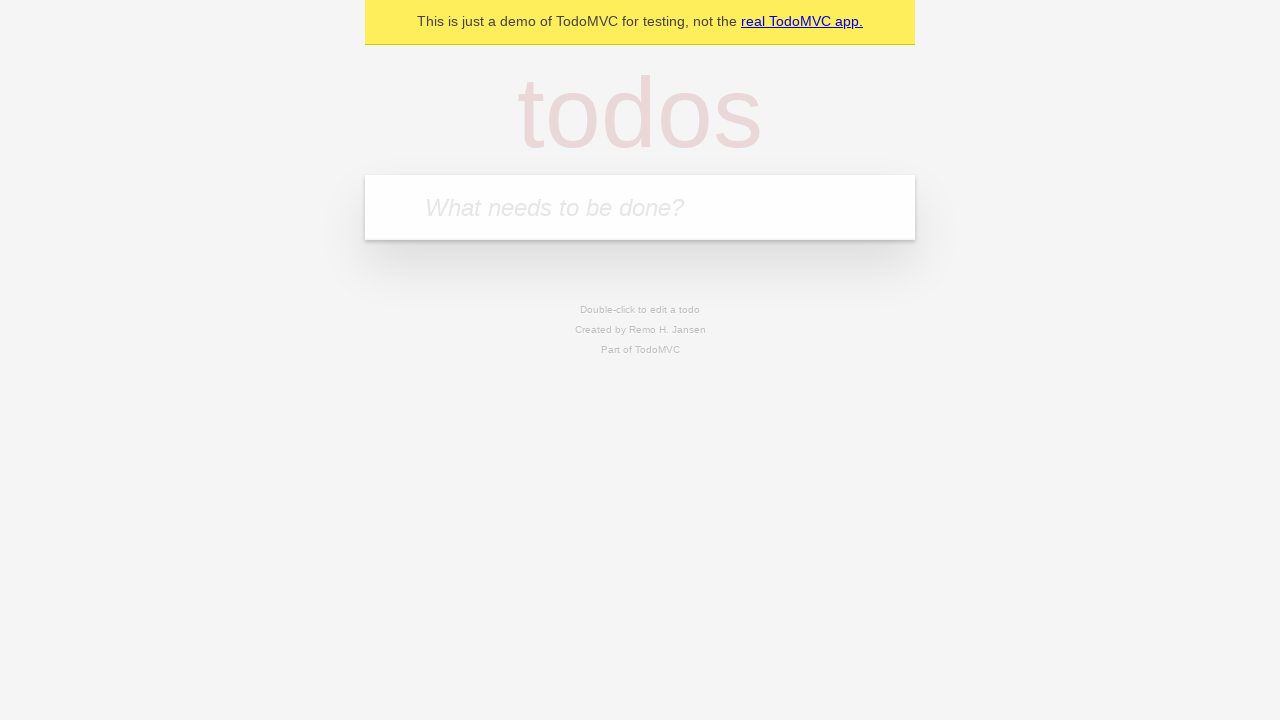

Filled todo input with 'buy some cheese' on [placeholder='What needs to be done?']
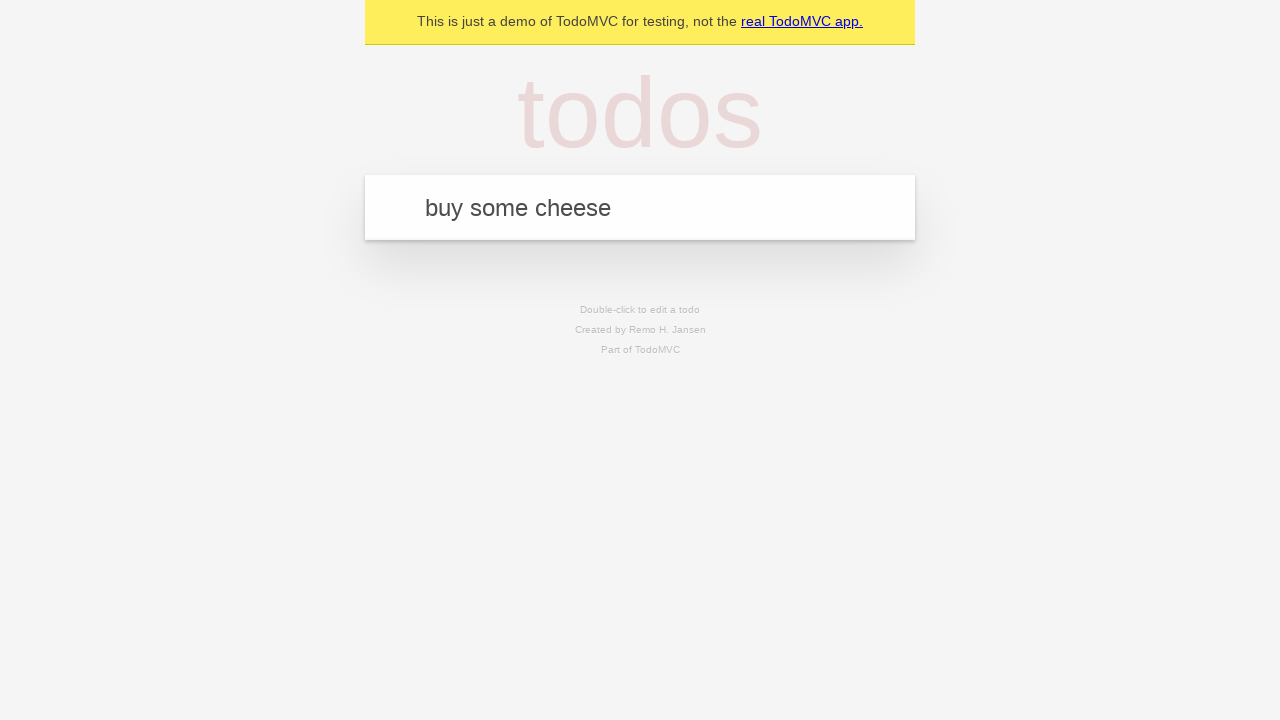

Pressed Enter to add first todo on [placeholder='What needs to be done?']
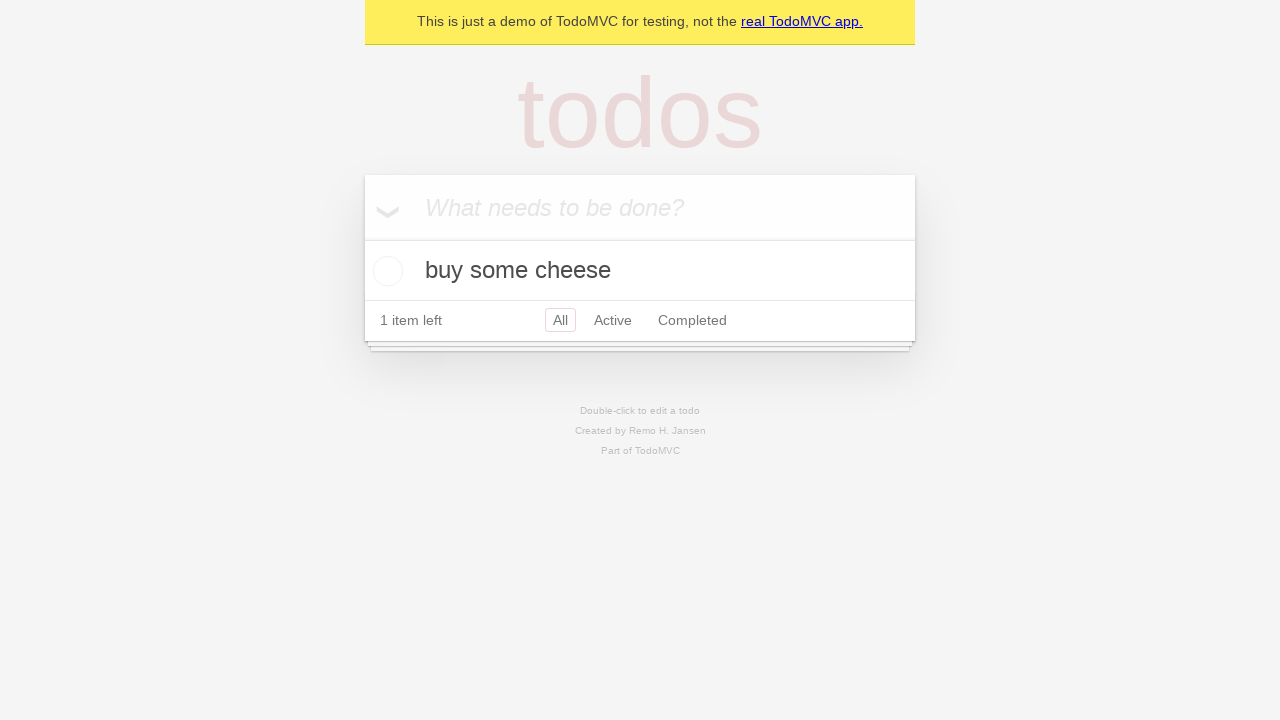

Verified todo counter displays 1 item
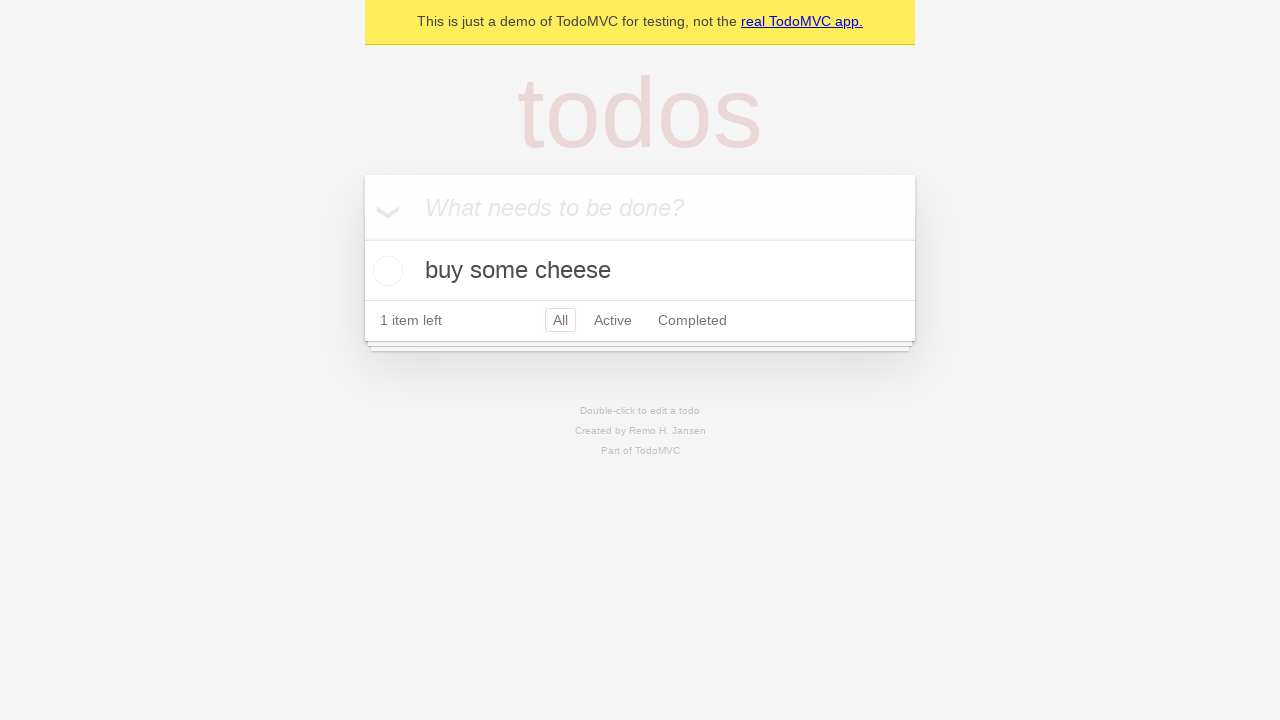

Filled todo input with 'feed the cat' on [placeholder='What needs to be done?']
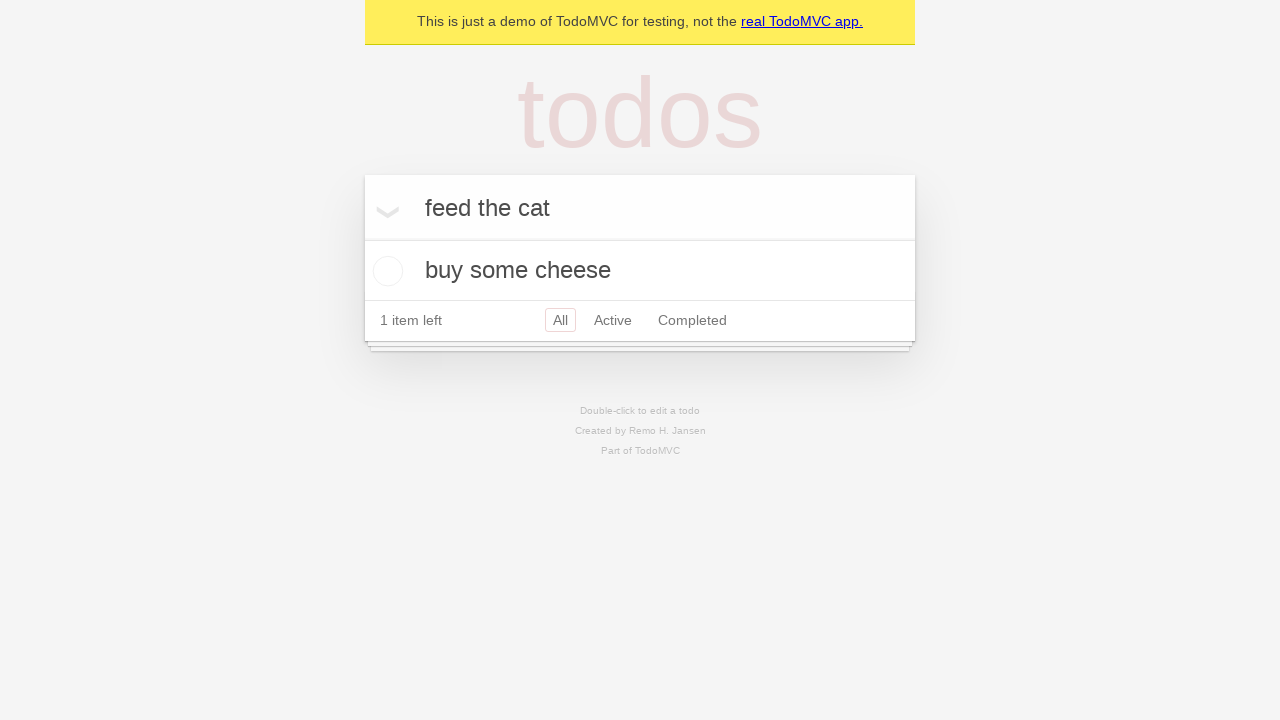

Pressed Enter to add second todo on [placeholder='What needs to be done?']
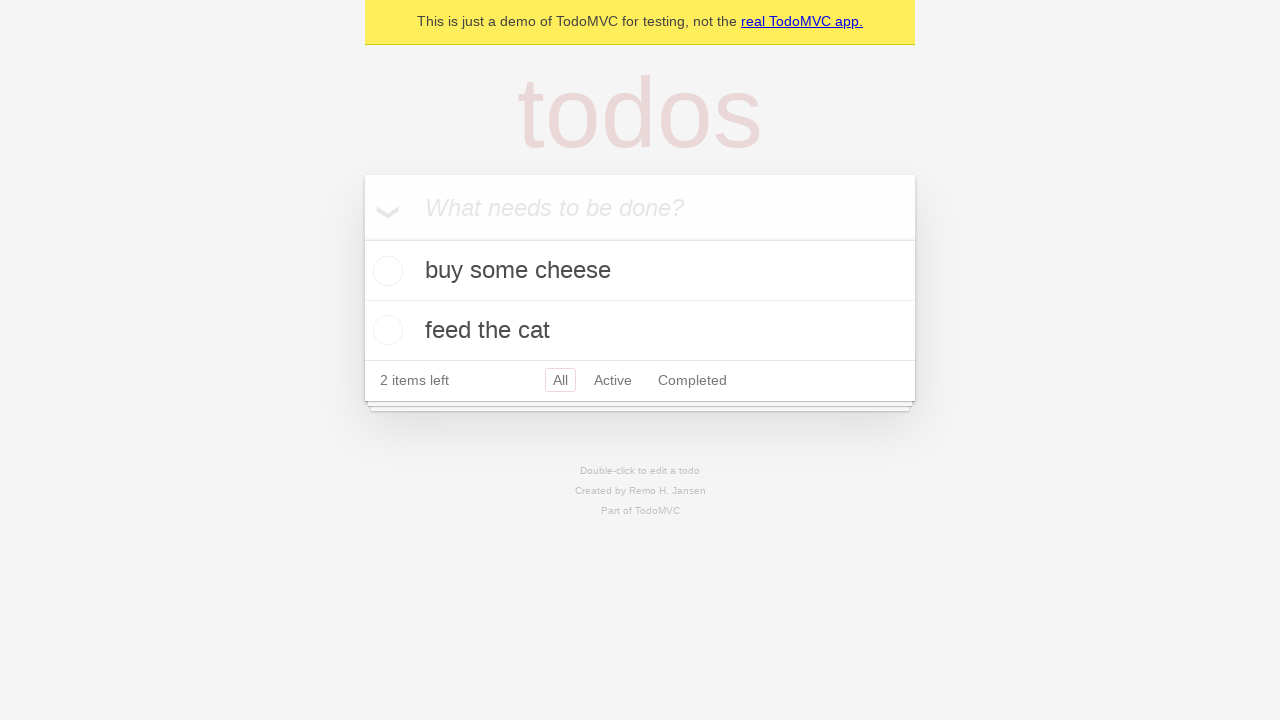

Verified todo counter displays 2 items
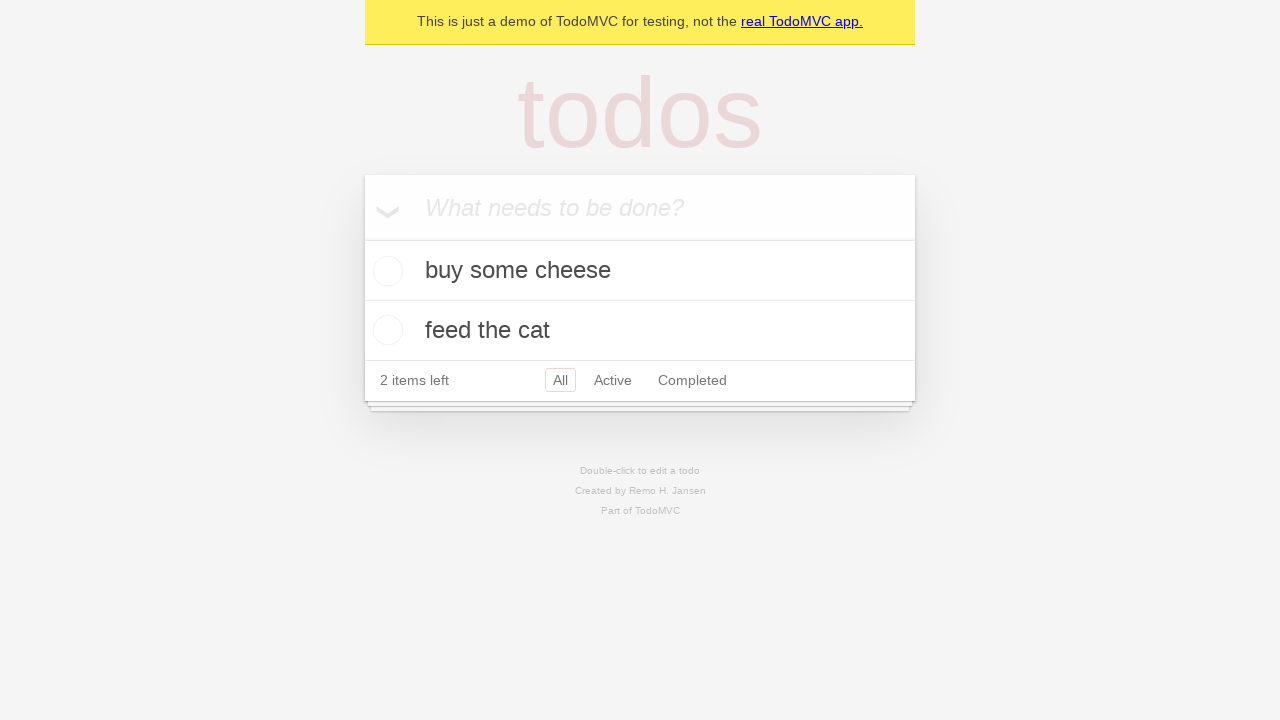

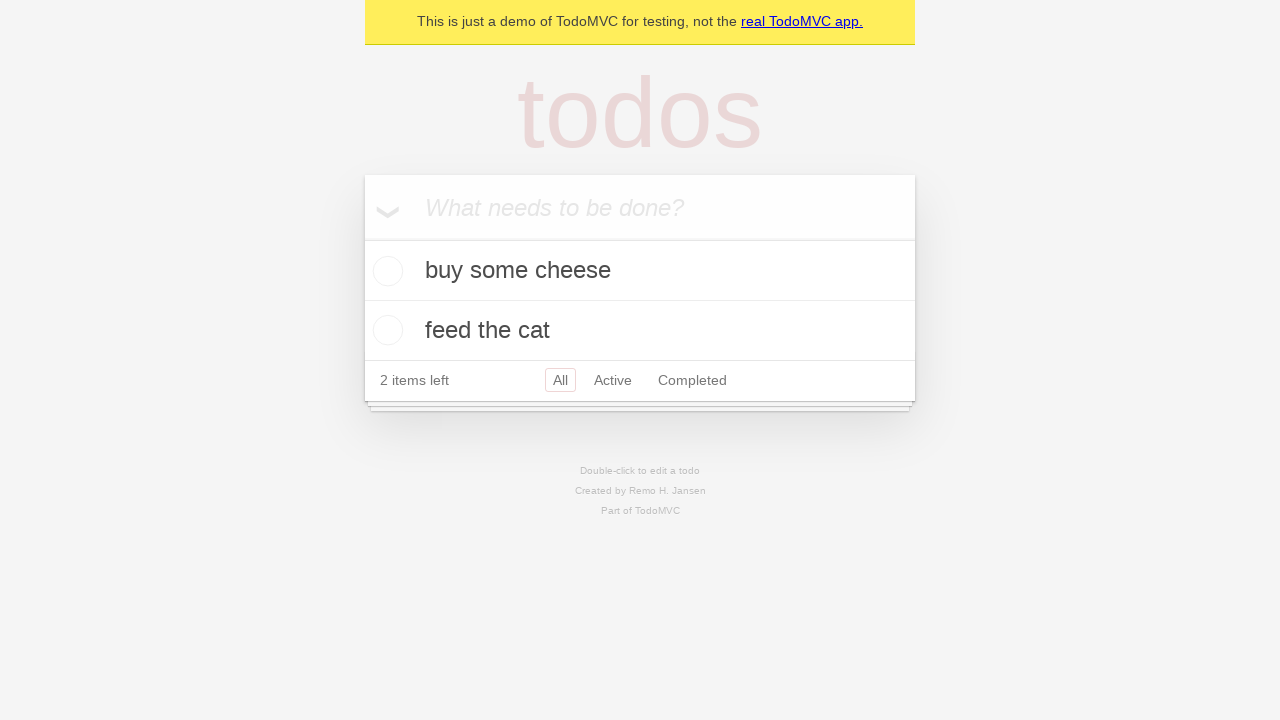